Tests the feedback form by entering name and age, submitting the form, and verifying the submitted values

Starting URL: https://kristinek.github.io/site/tasks/provide_feedback

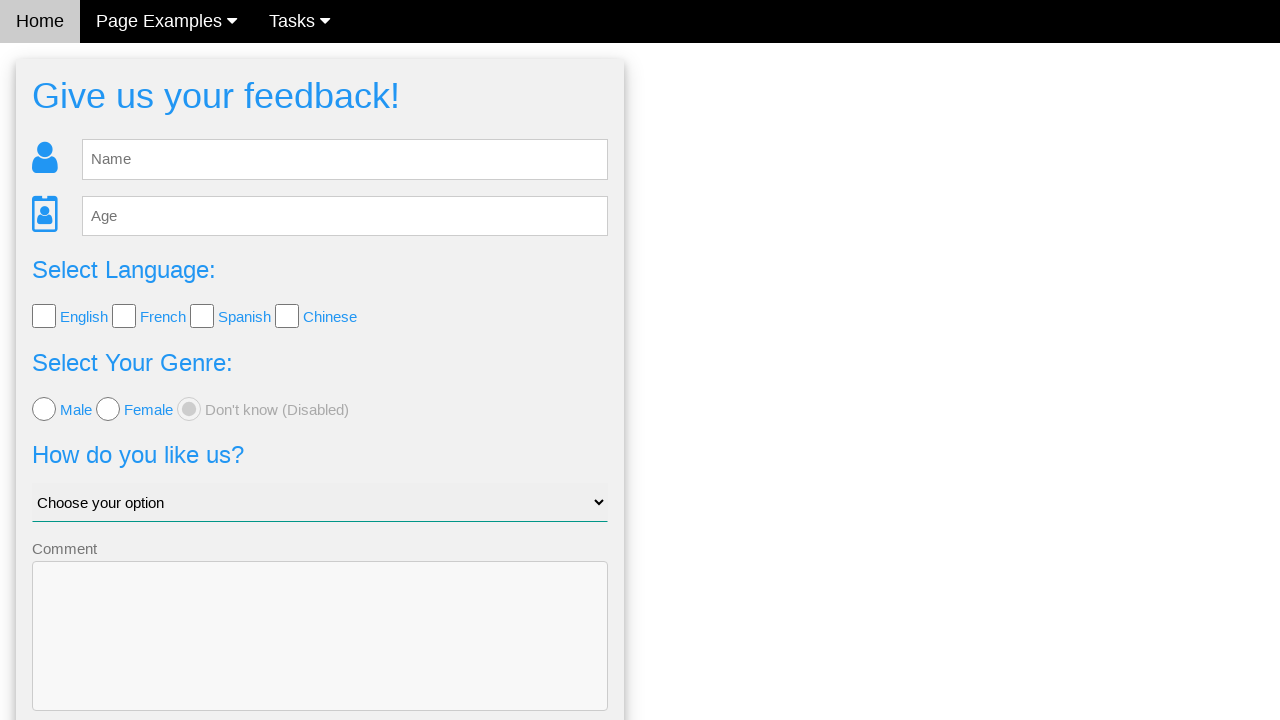

Navigated to feedback form page
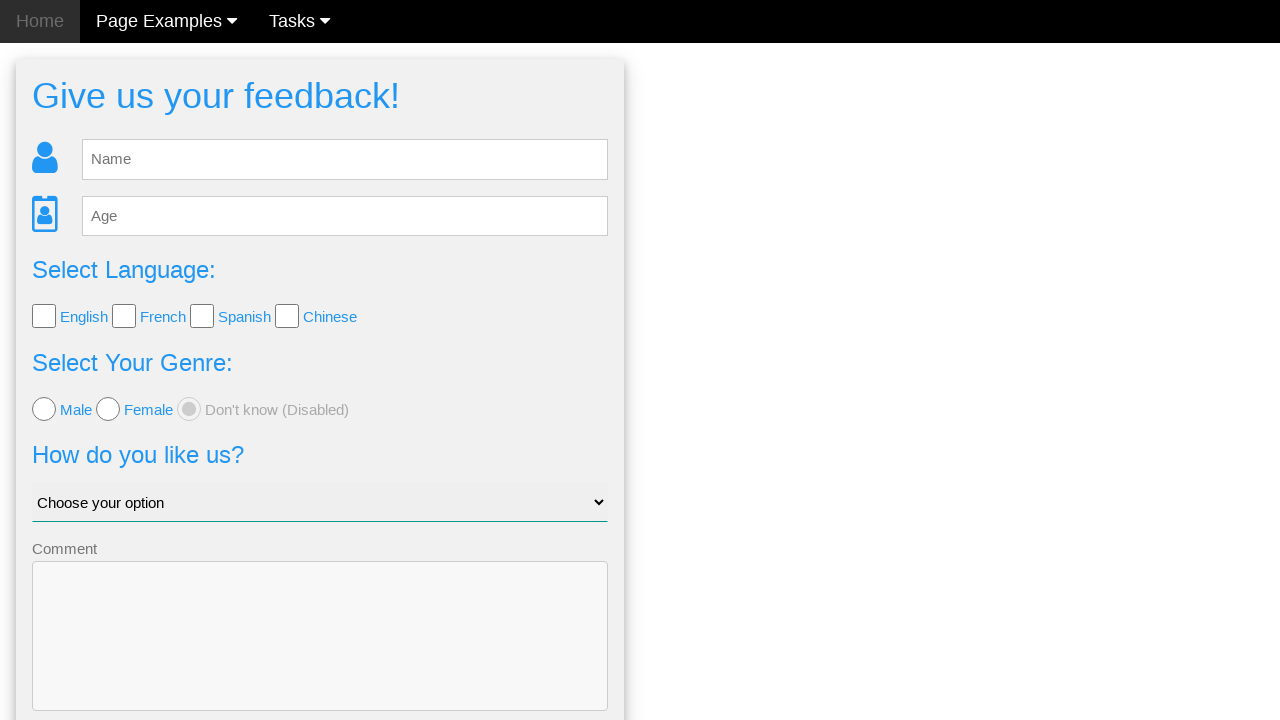

Filled name field with 'Alice Johnson' on #fb_name
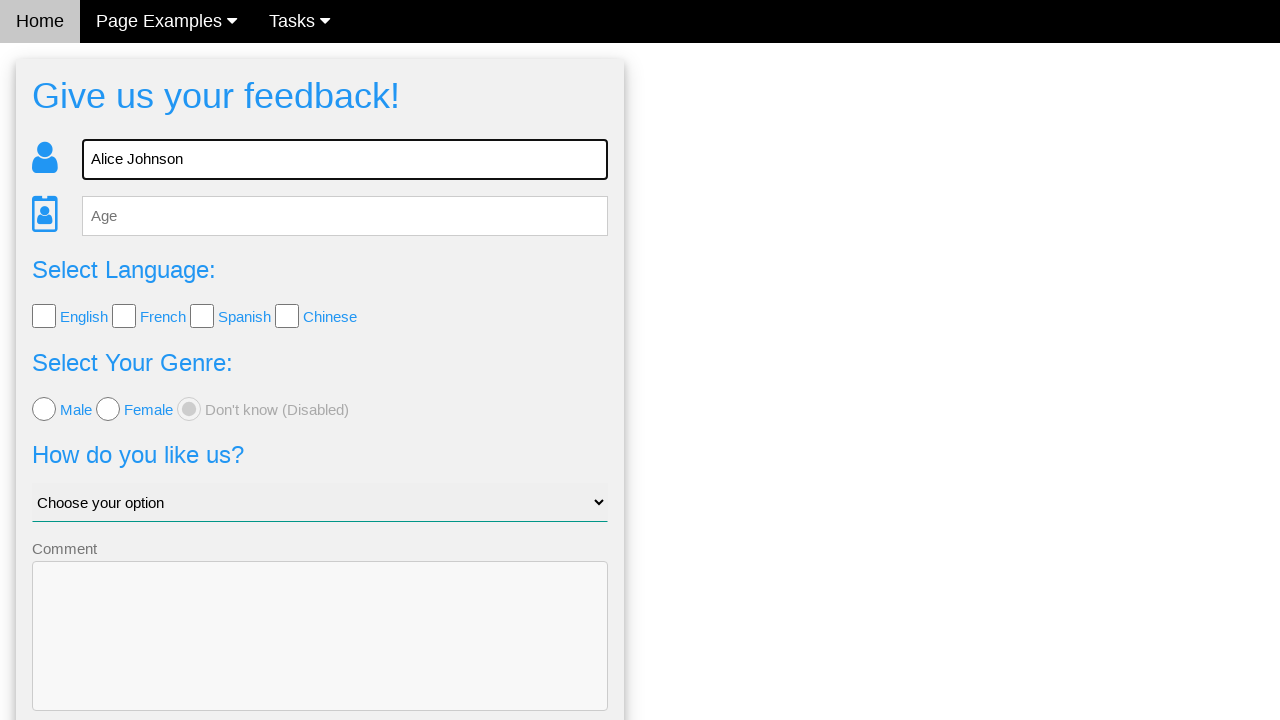

Filled age field with '30' on #fb_age
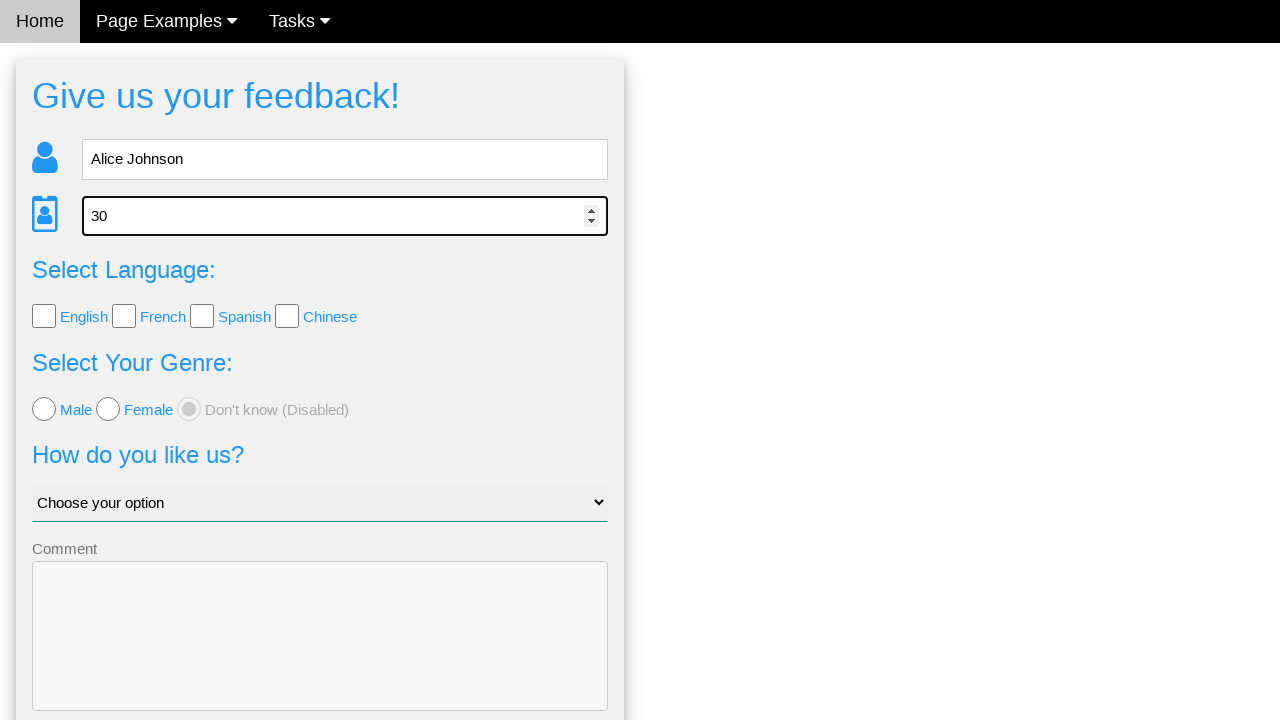

Clicked Send button to submit feedback form at (320, 656) on .w3-btn-block
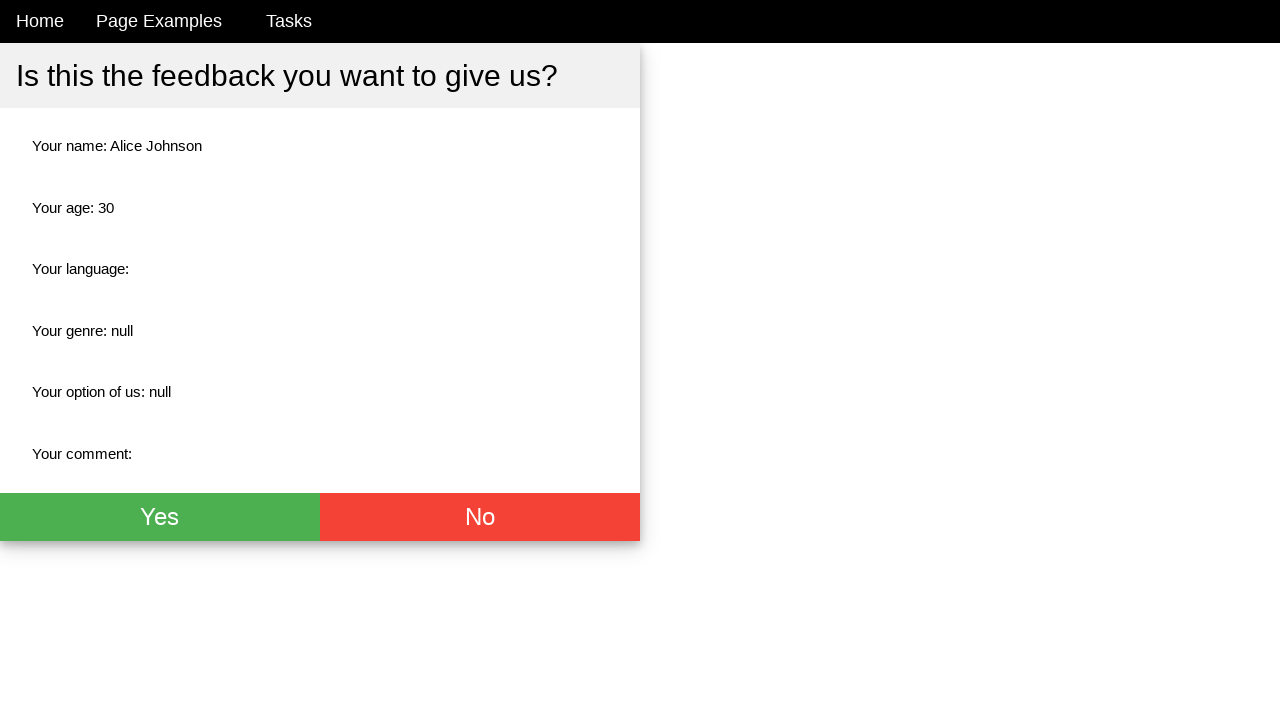

Verified submitted name is displayed
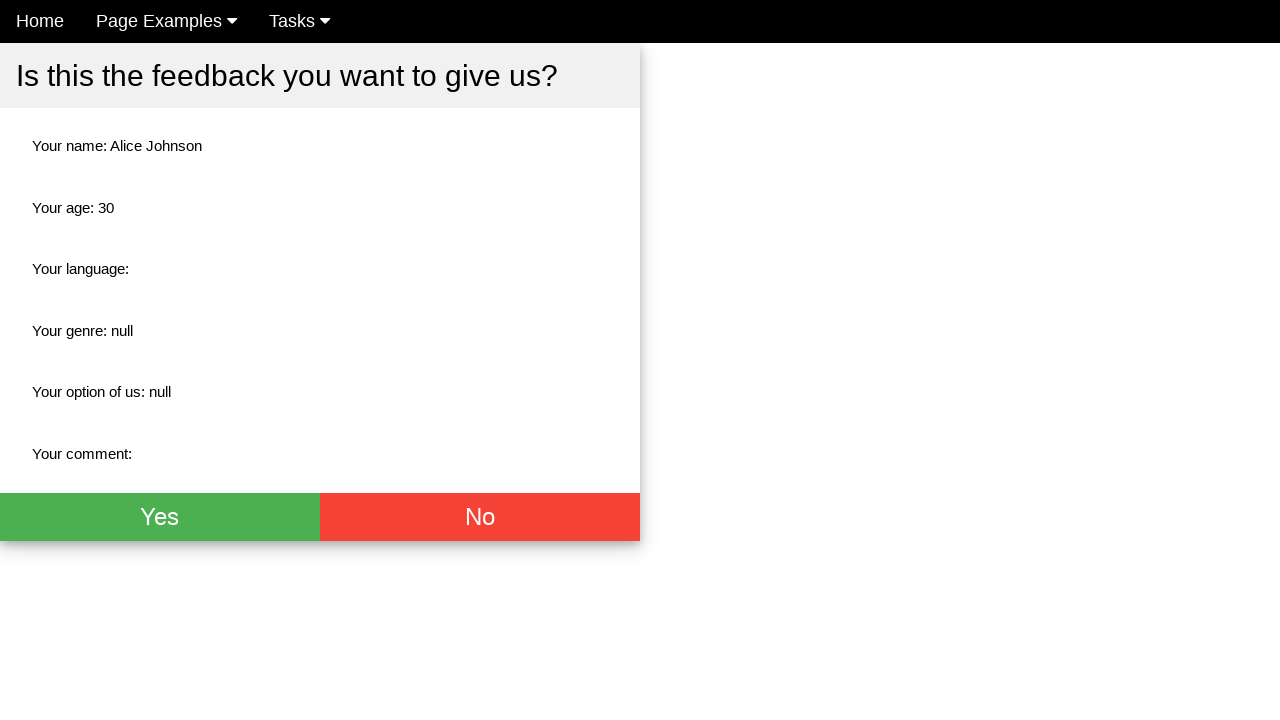

Verified submitted age is displayed
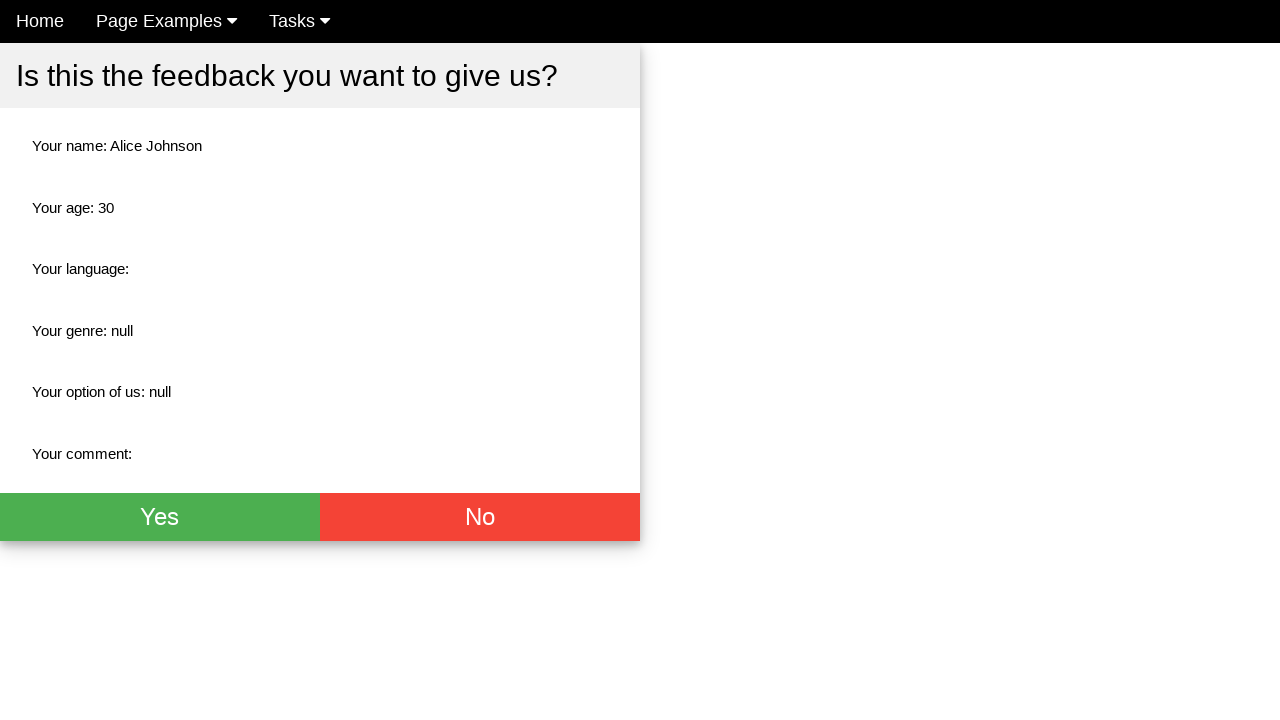

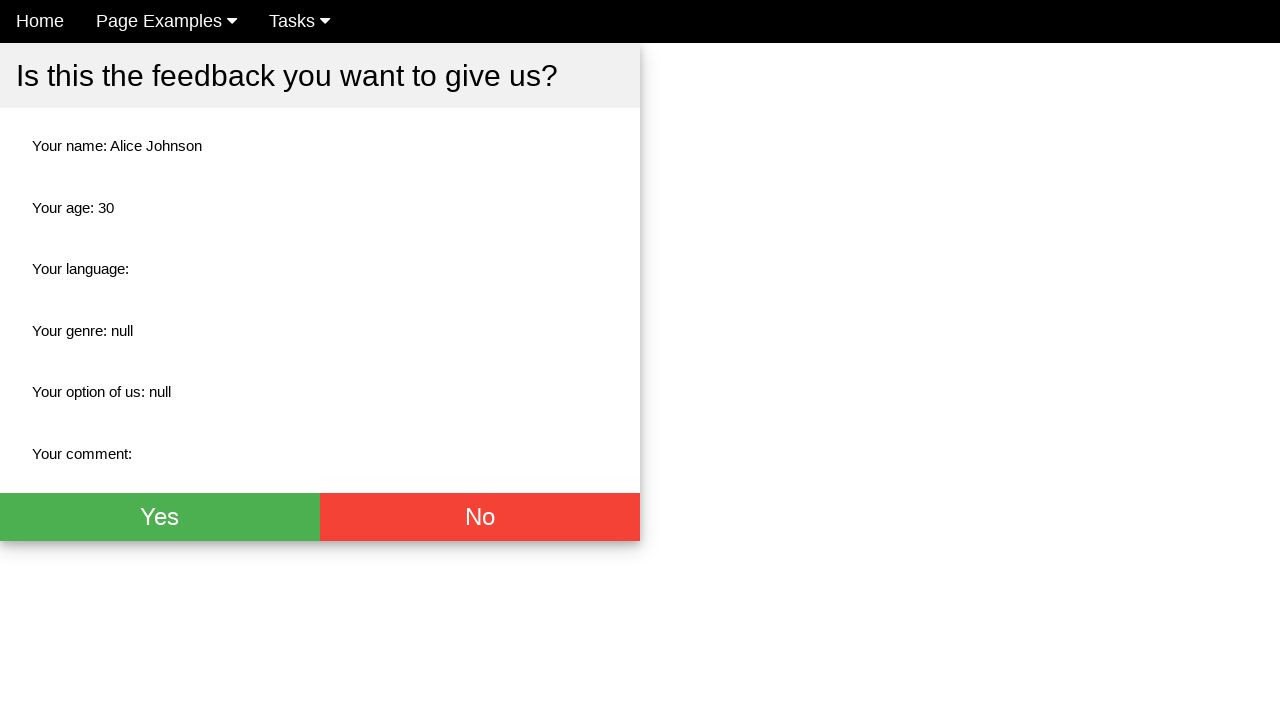